Tests page scrolling by scrolling to the bottom and then back to the top of the page

Starting URL: https://ultimateqa.com/complicated-page/

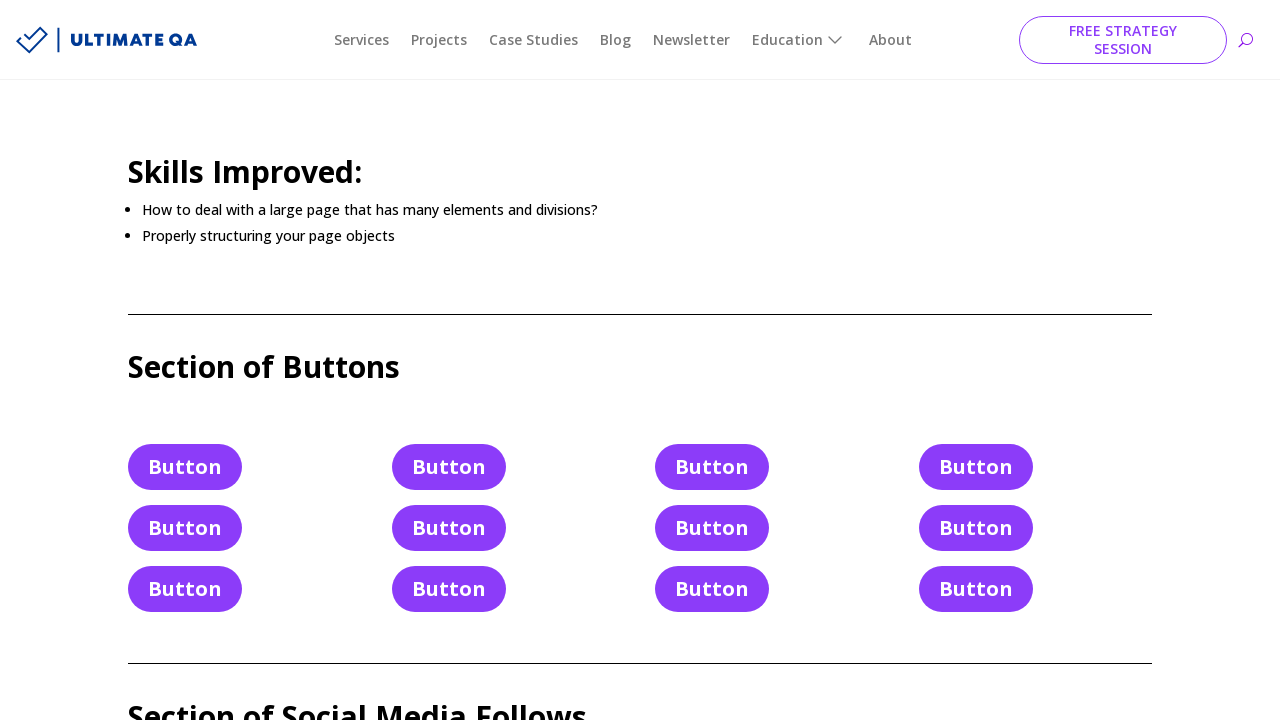

Navigated to https://ultimateqa.com/complicated-page/
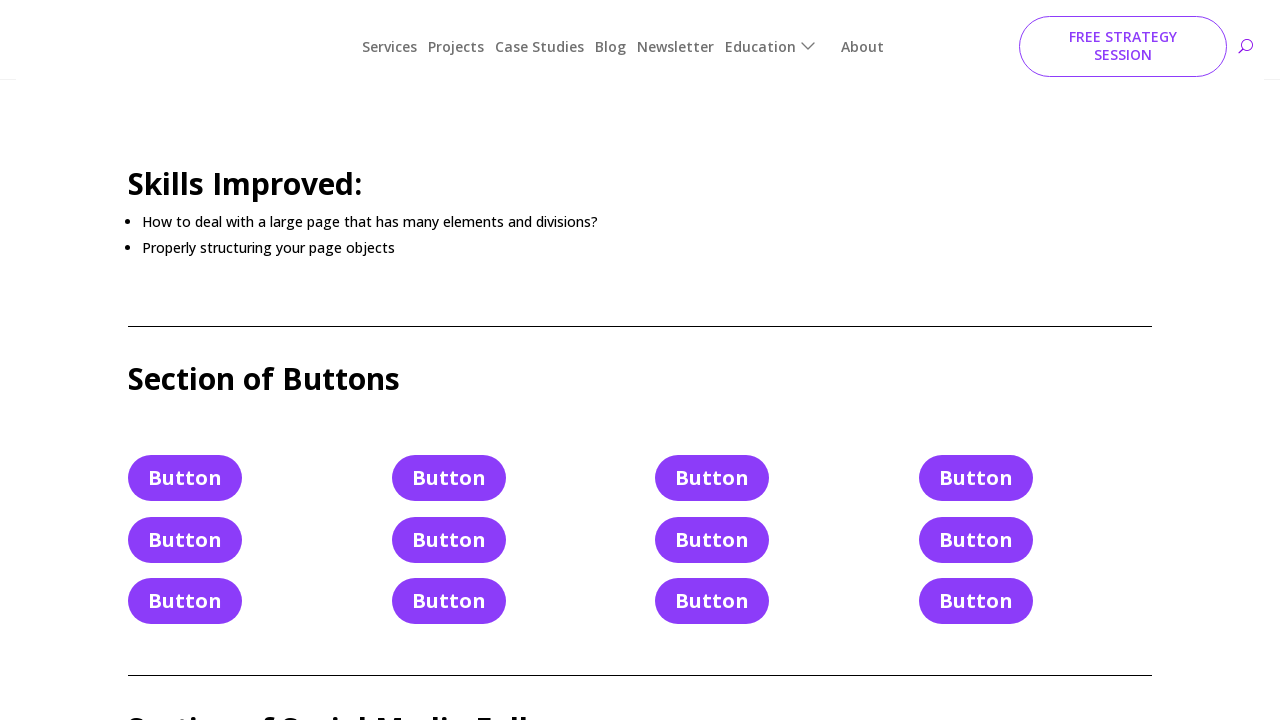

Scrolled to the bottom of the page
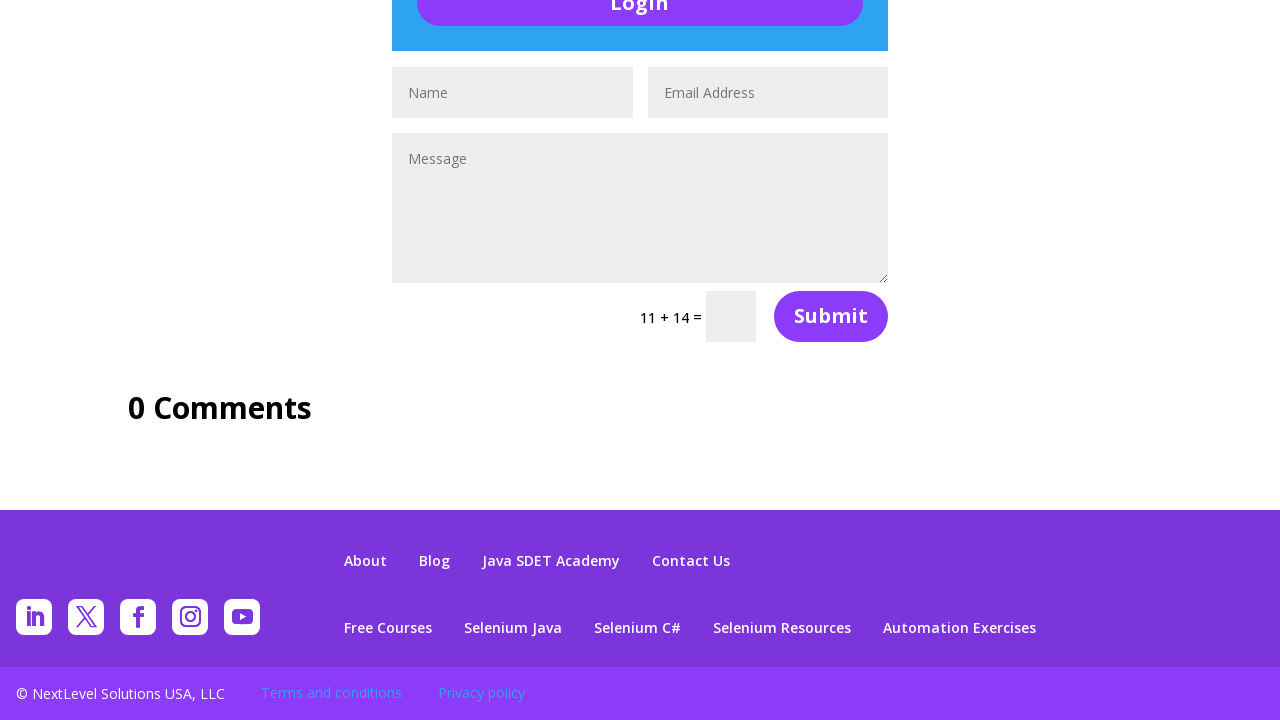

Waited 1 second for scroll animation to complete
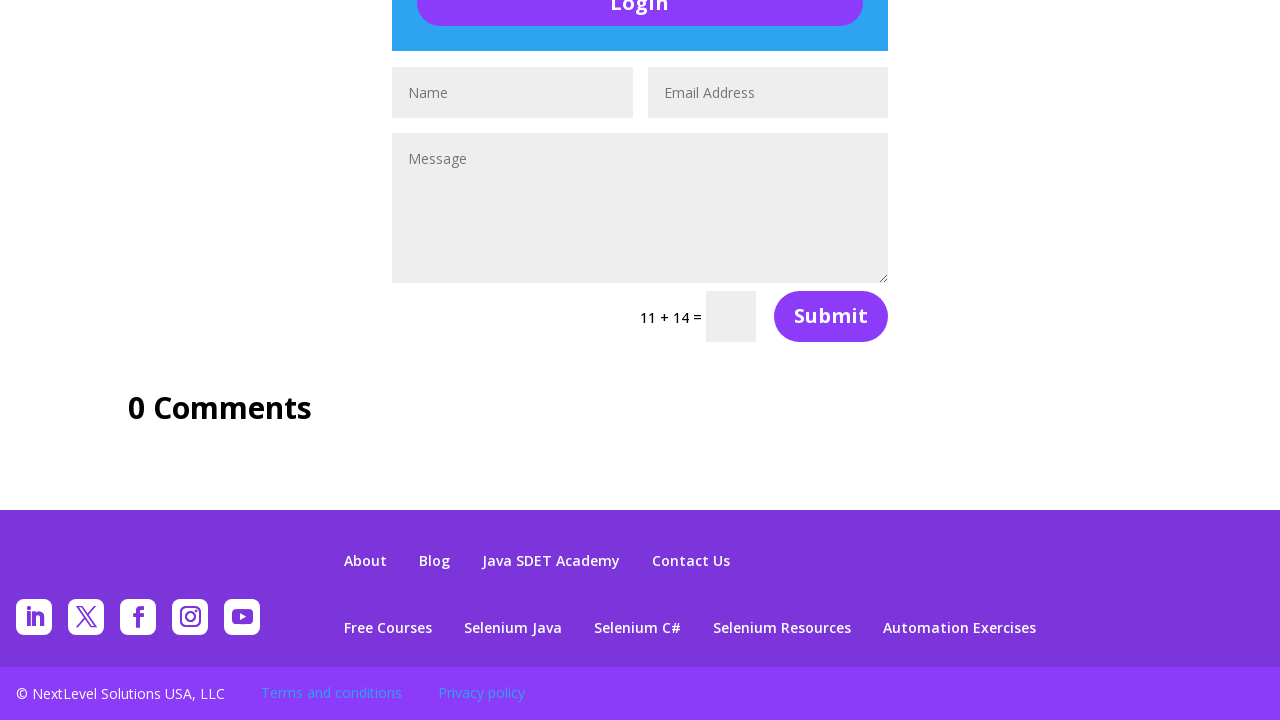

Scrolled back to the top of the page
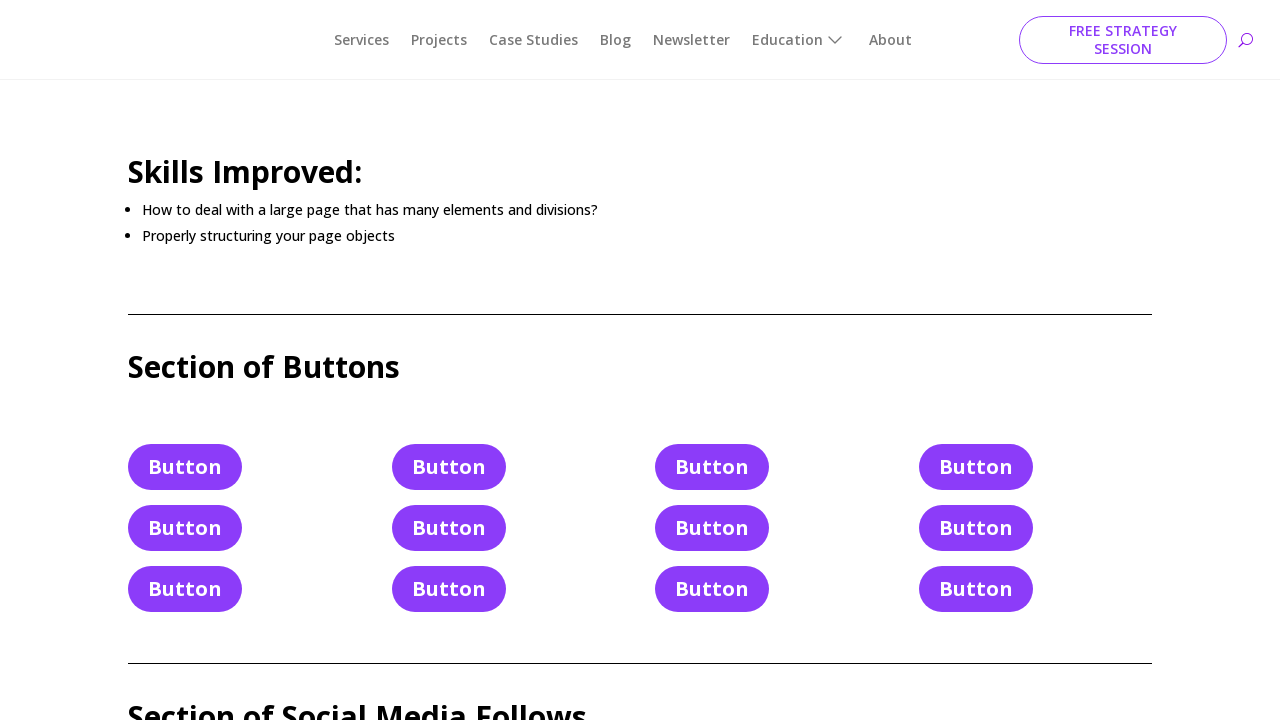

Waited 1 second for scroll animation to complete
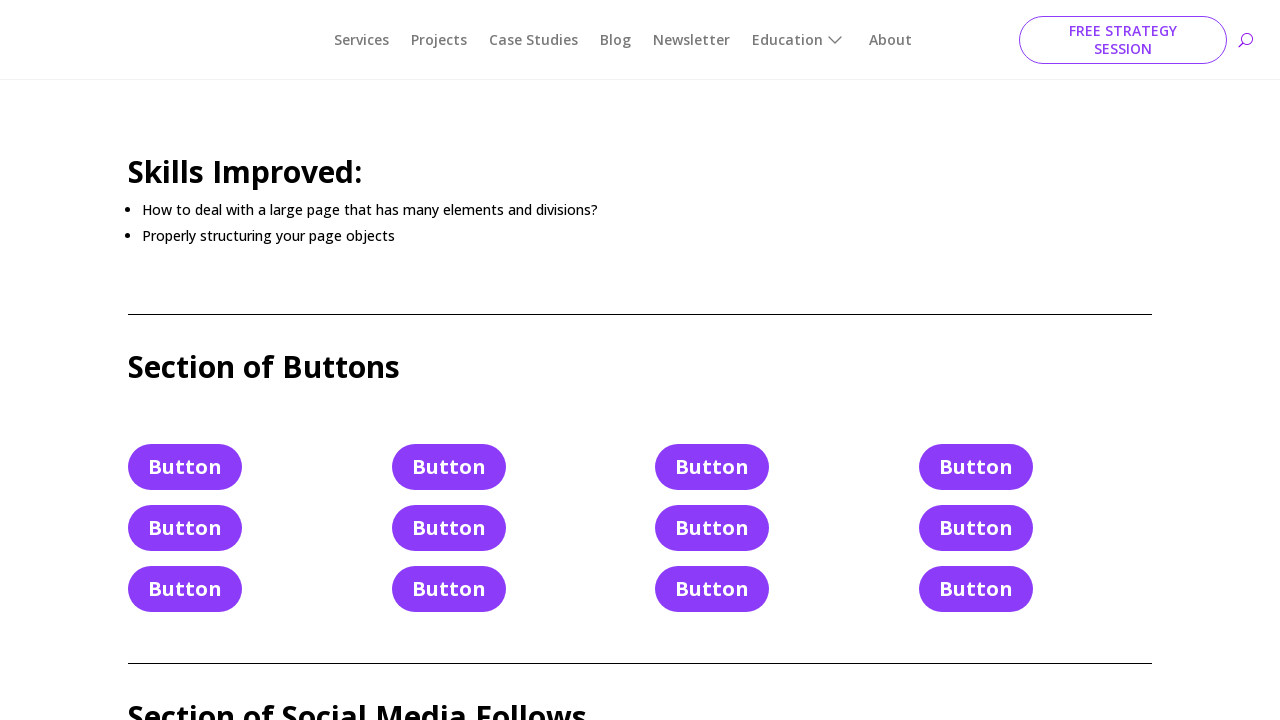

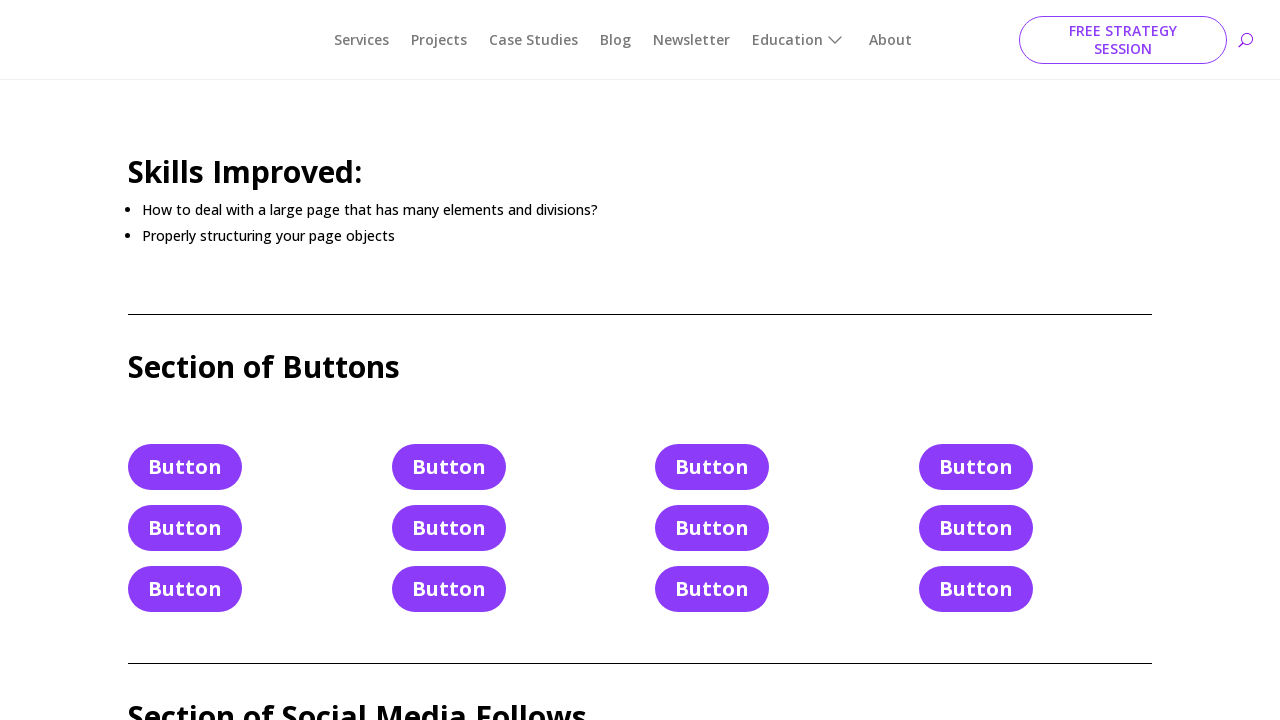